Tests valid subtraction operation on the calculator

Starting URL: https://testsheepnz.github.io/BasicCalculator.html

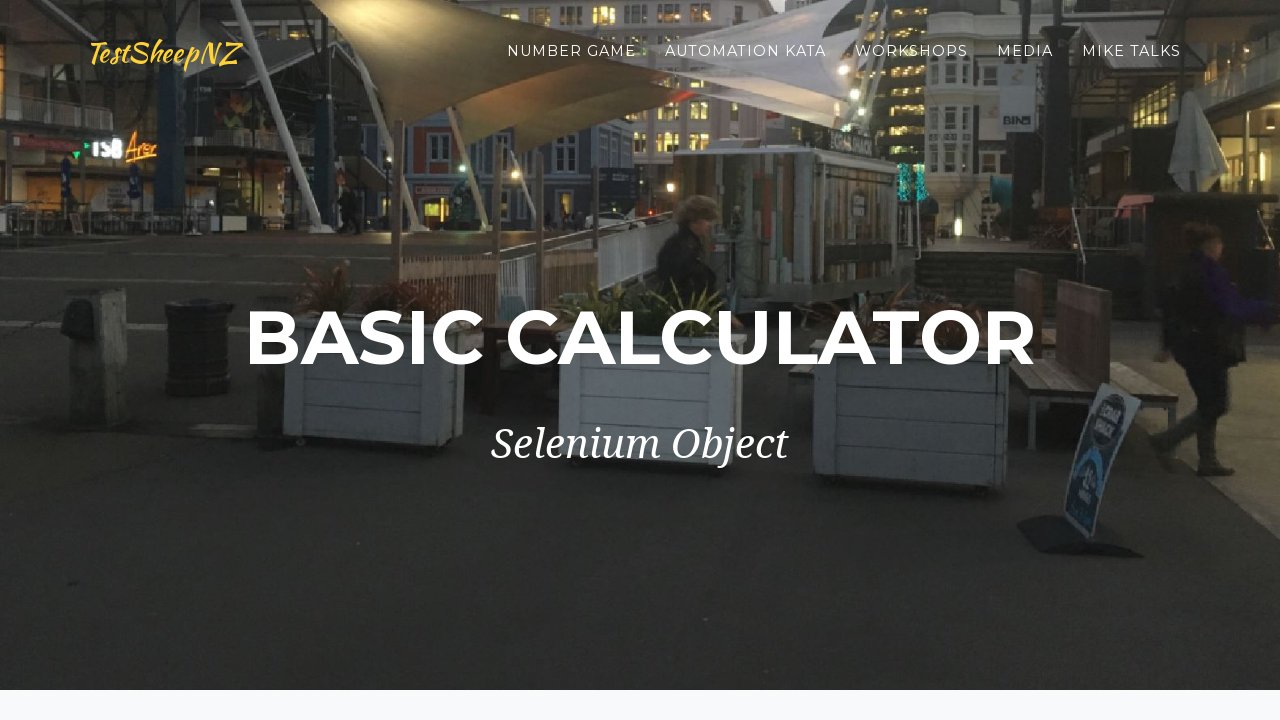

Filled first number field with '10' on #number1Field
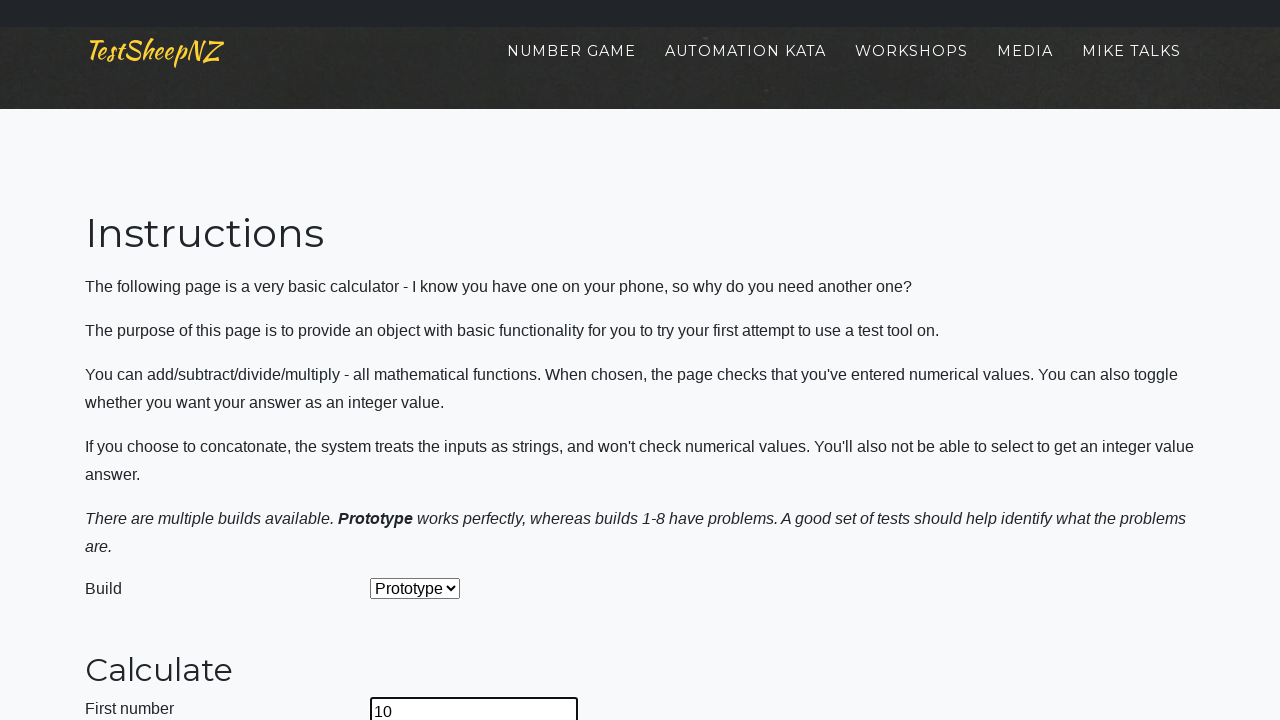

Filled second number field with '7' on #number2Field
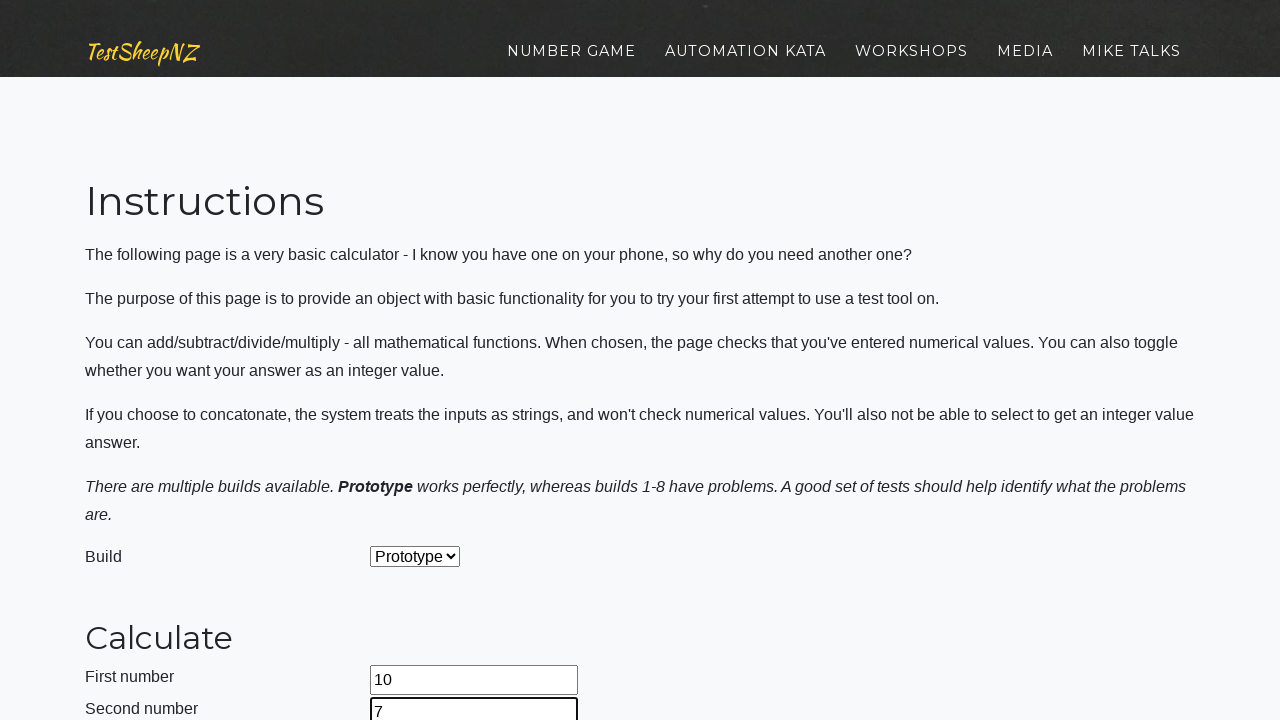

Selected 'Subtract' operation from dropdown on #selectOperationDropdown
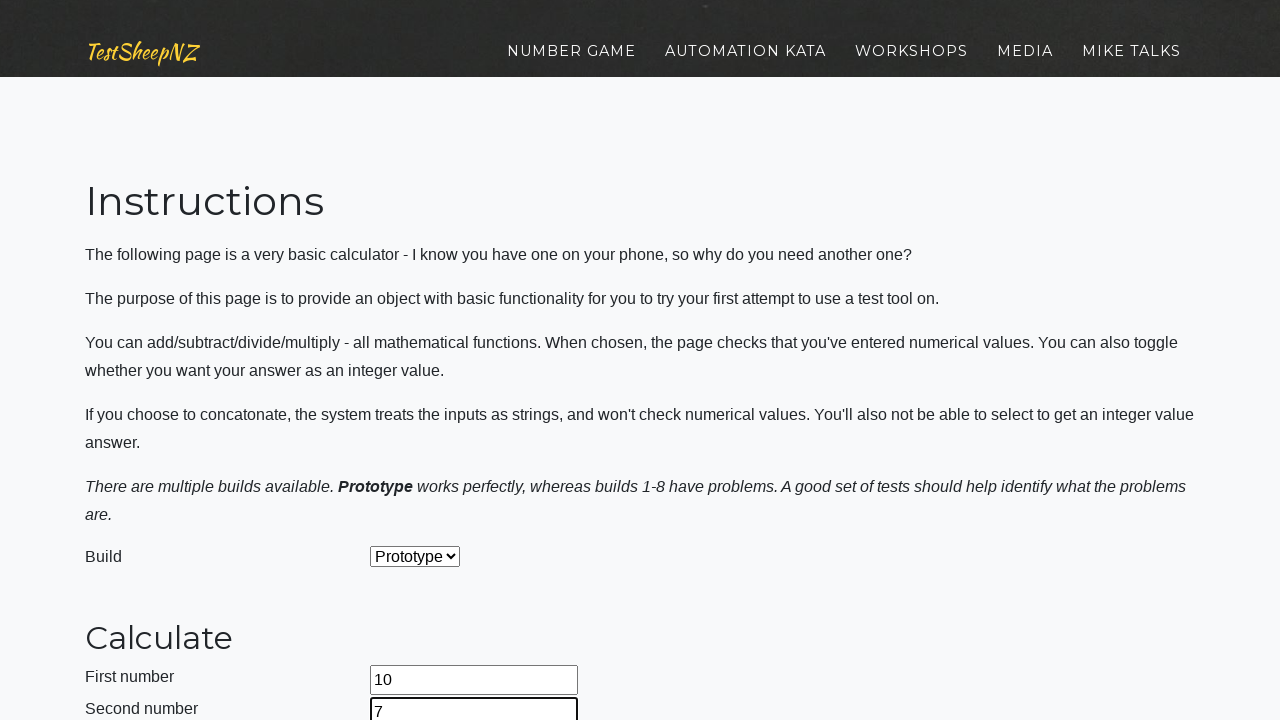

Clicked calculate button to perform subtraction at (422, 361) on #calculateButton
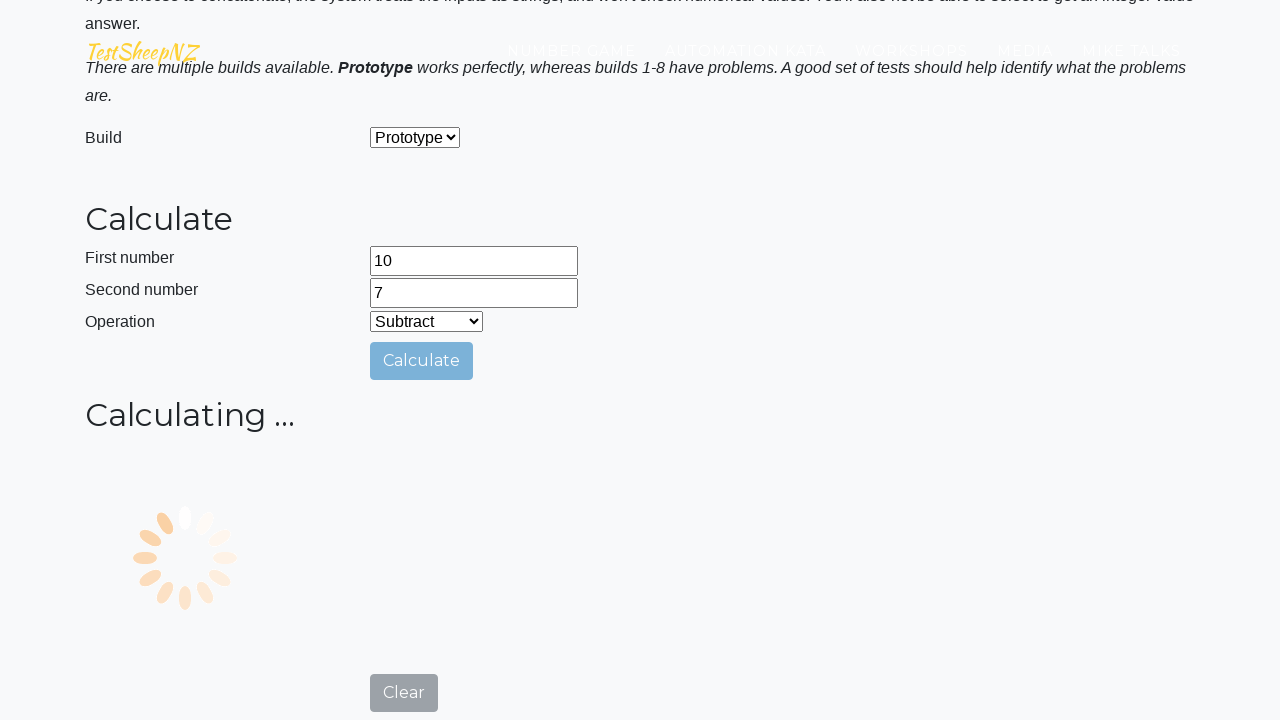

Waited for calculation result to display
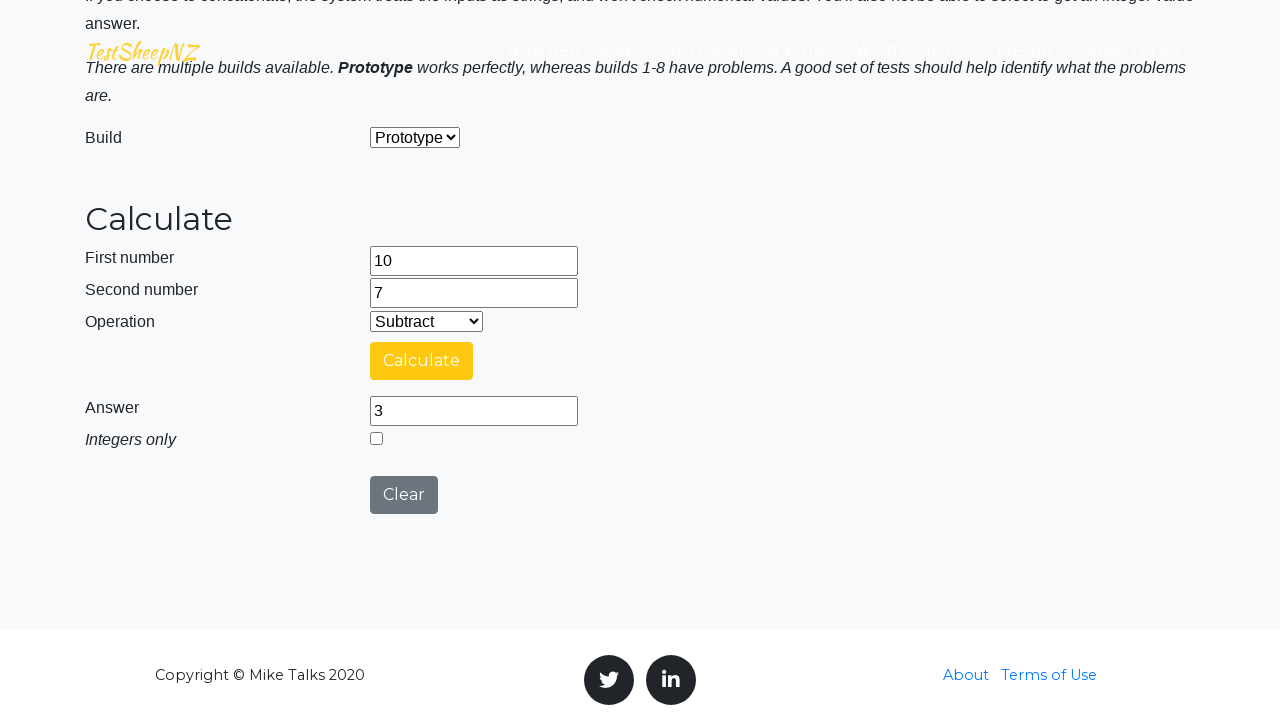

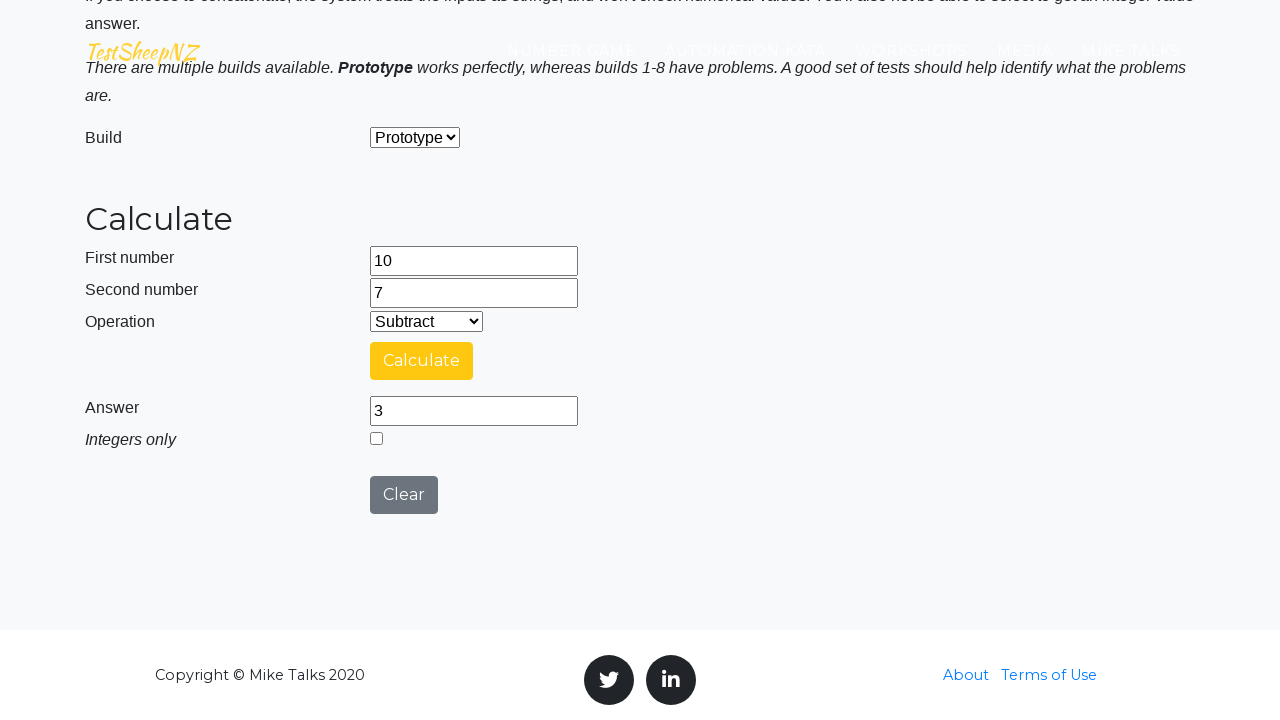